Navigates to a website and verifies whether the connection is secure by checking if the URL uses HTTPS protocol

Starting URL: http://www.sentia.in

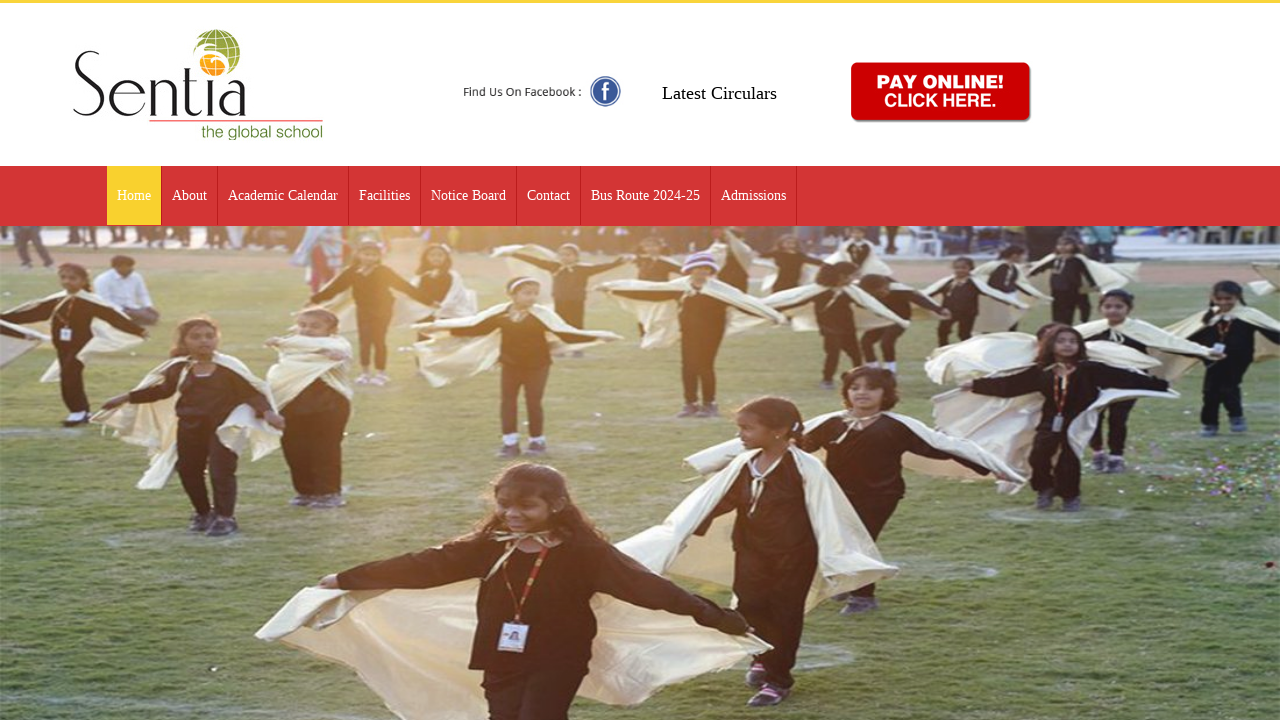

Waited for page to fully load with networkidle state
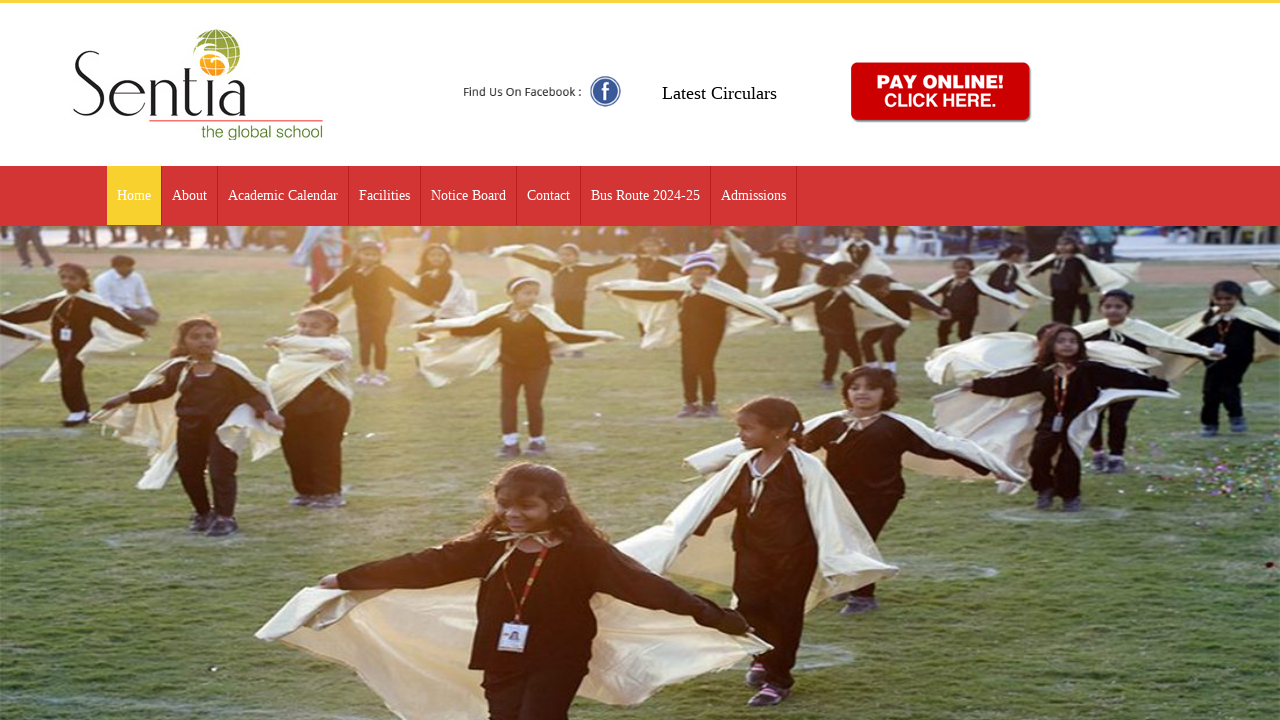

Retrieved current URL: http://www.sentia.in/
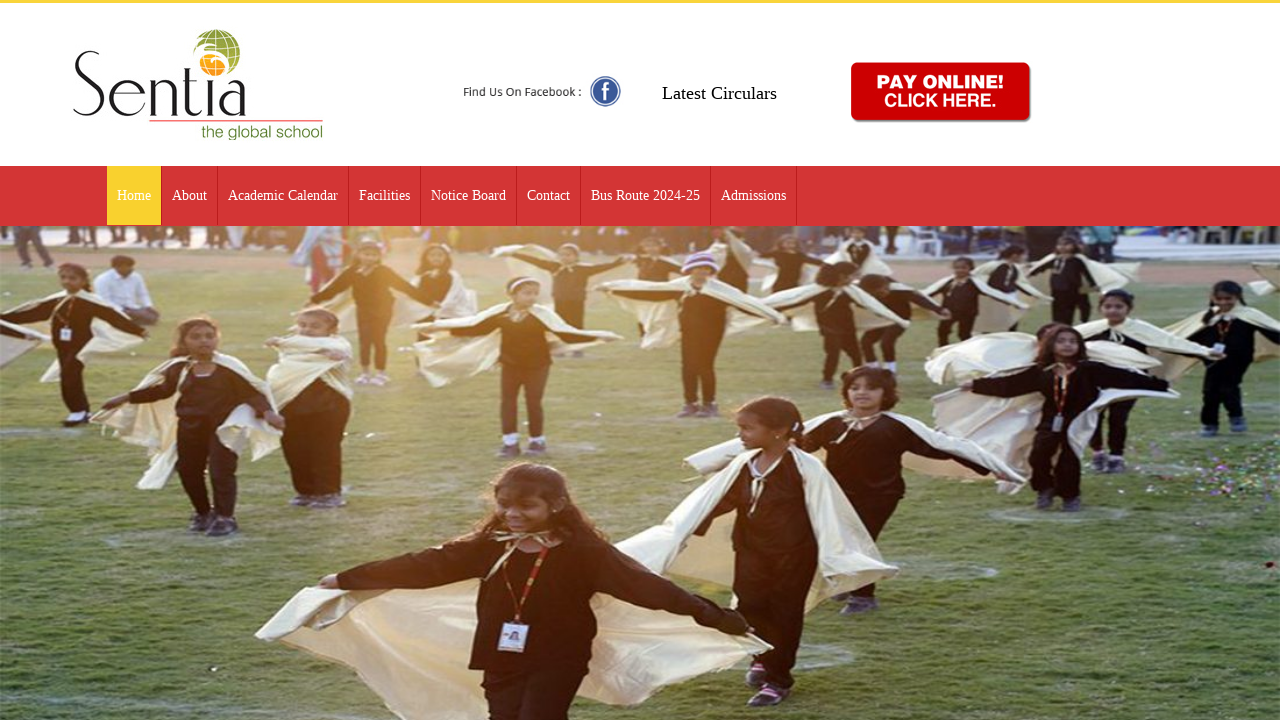

Connection is not secure - URL does not use HTTPS protocol
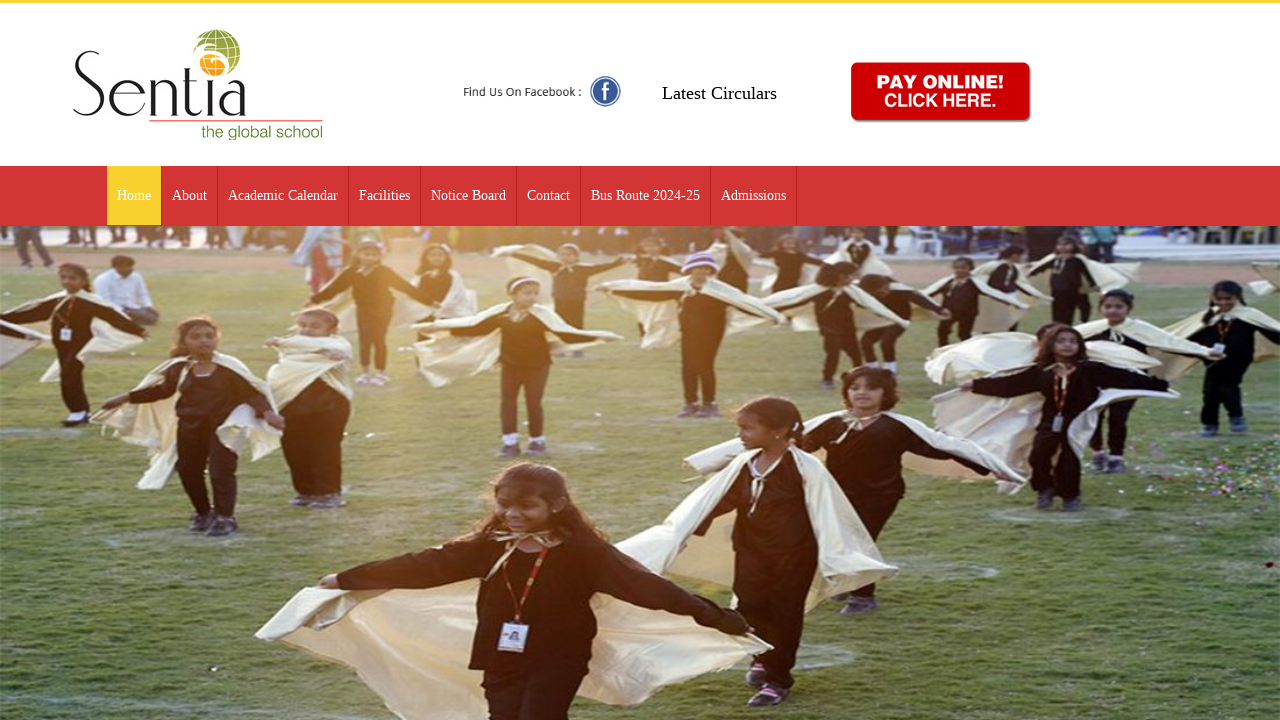

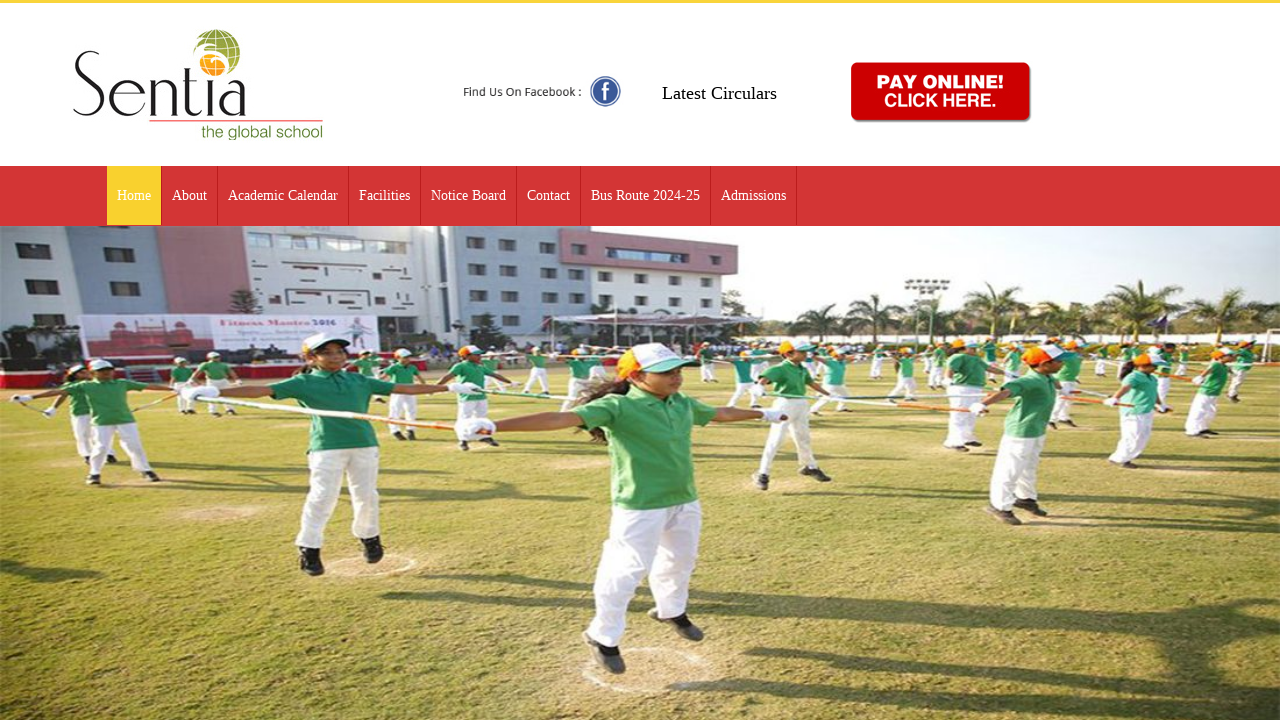